Tests an event registration form by filling in full name, email, event date, and additional details fields, then submitting the form and verifying the confirmation message.

Starting URL: https://training-support.net/webelements/simple-form

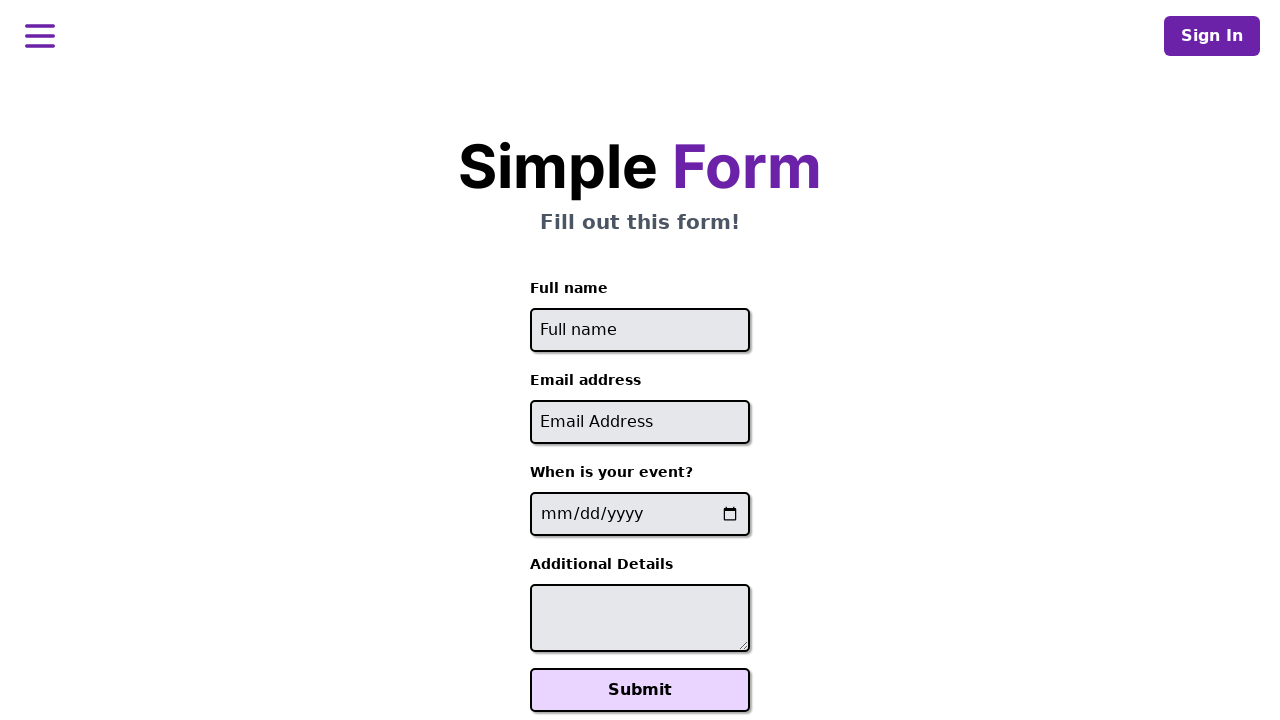

Navigated to event registration form page
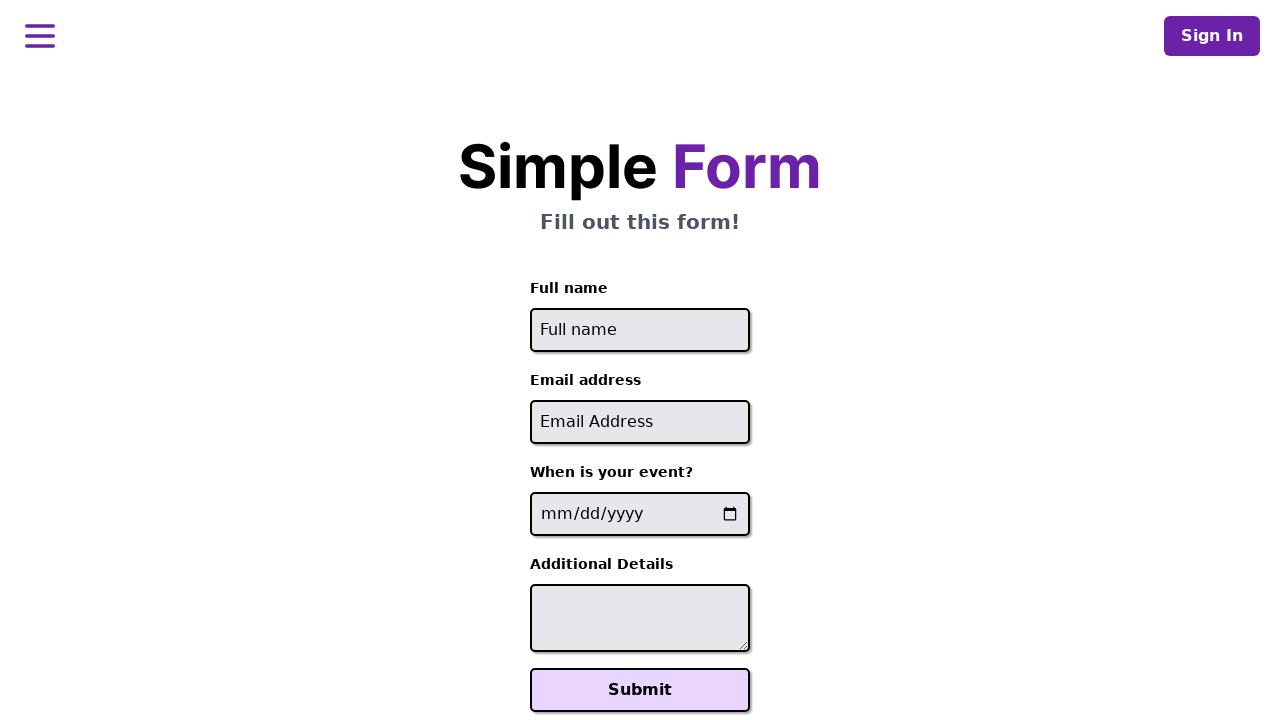

Filled full name field with 'Sarah Johnson' on #full-name
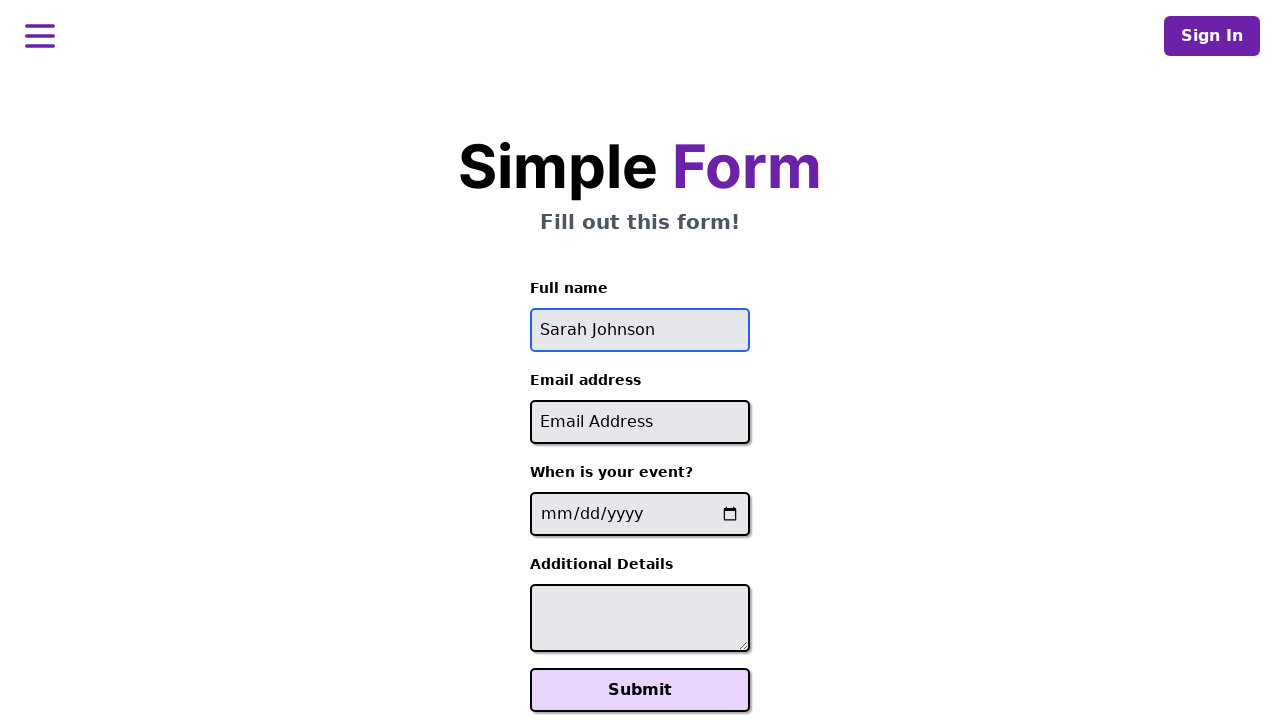

Filled email field with 'sarah.johnson@example.com' on #email
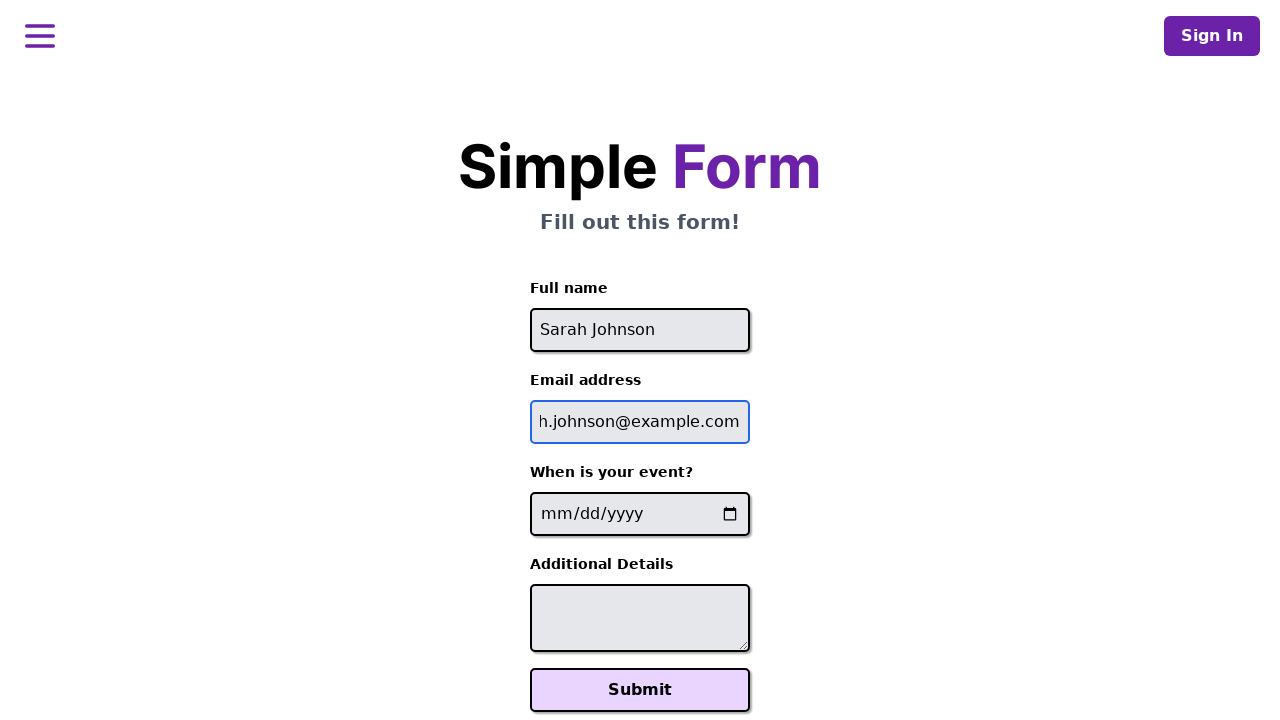

Filled event date field with '2024-03-15' on input[name='event-date']
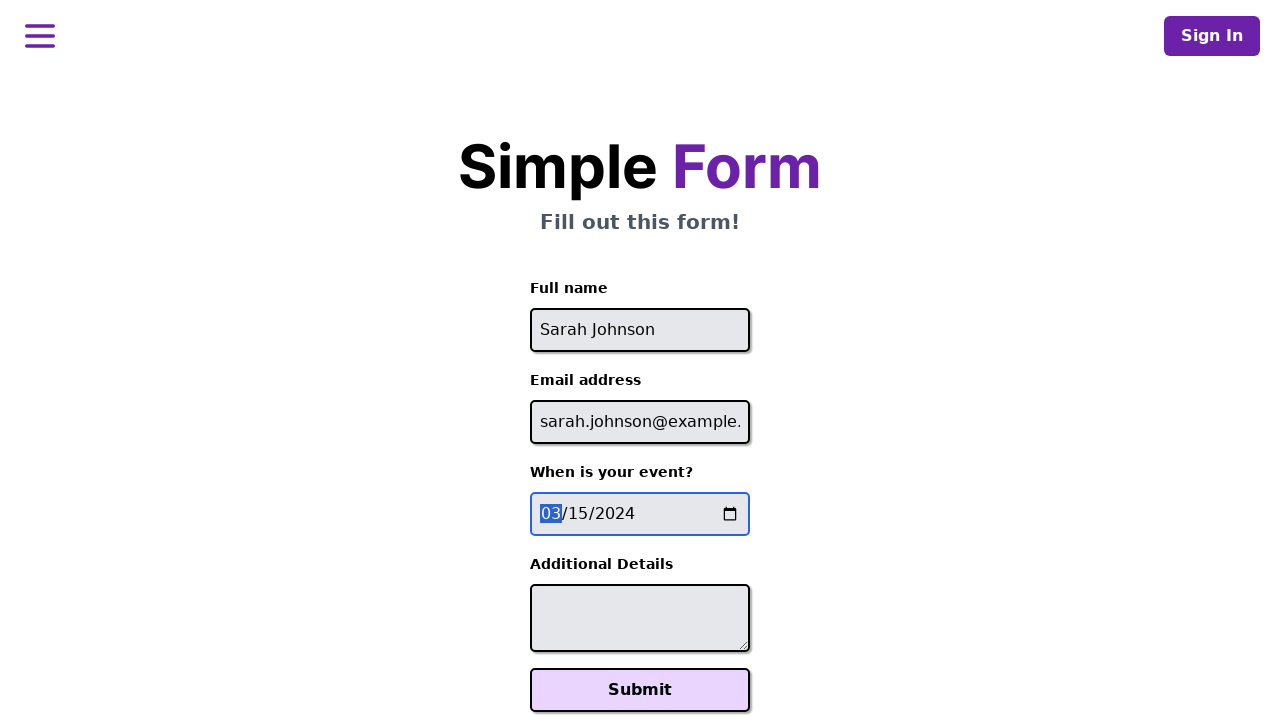

Filled additional details field with workshop expectations on #additional-details
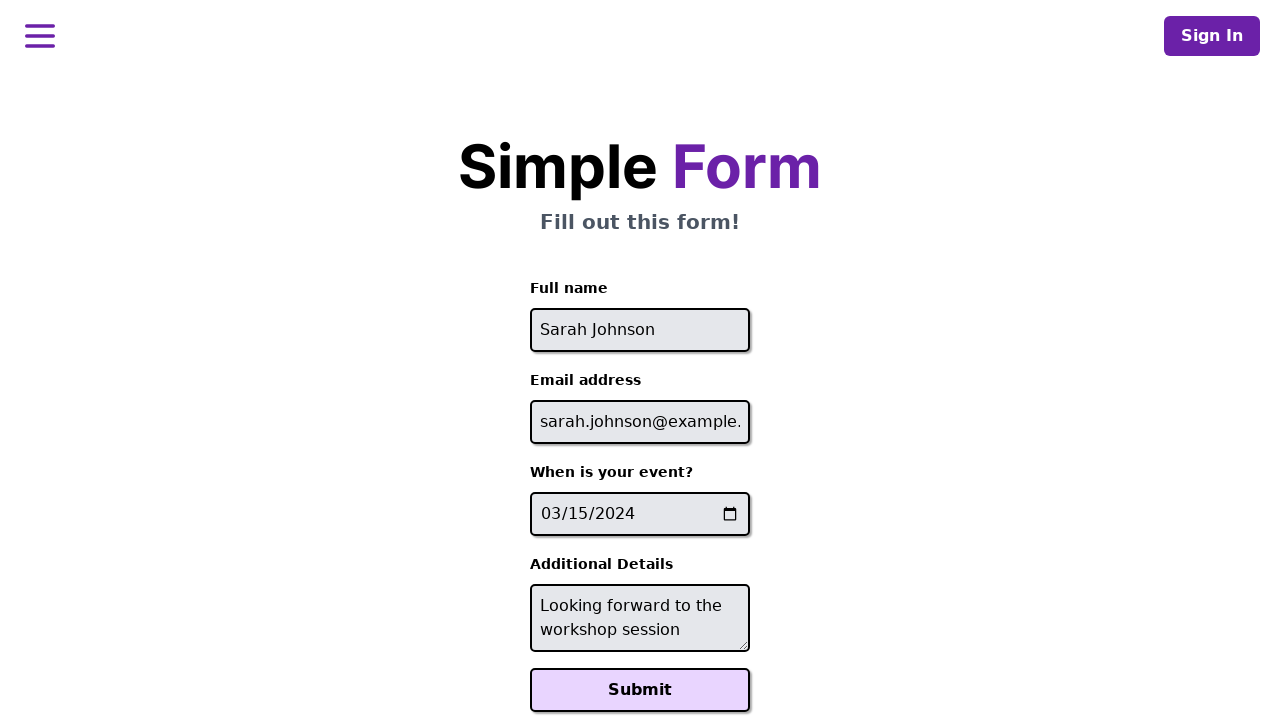

Clicked Submit button to register for event at (640, 690) on xpath=//button[text()='Submit']
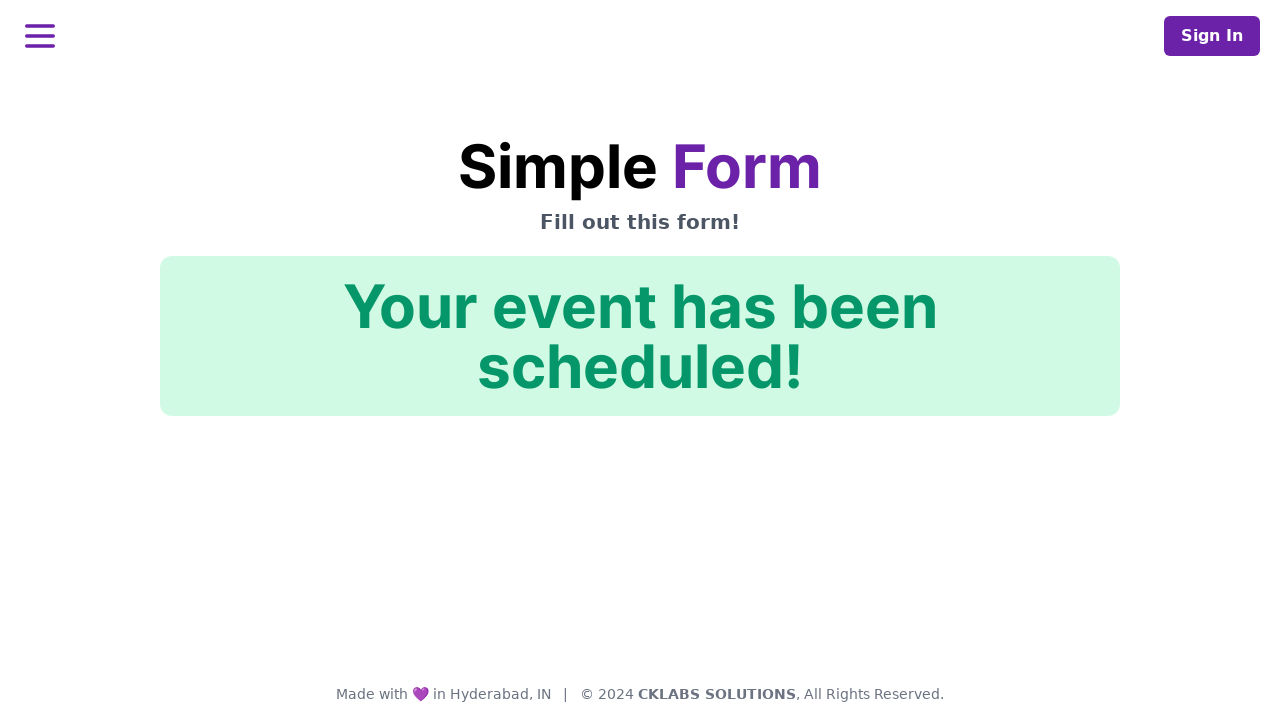

Confirmation message element loaded
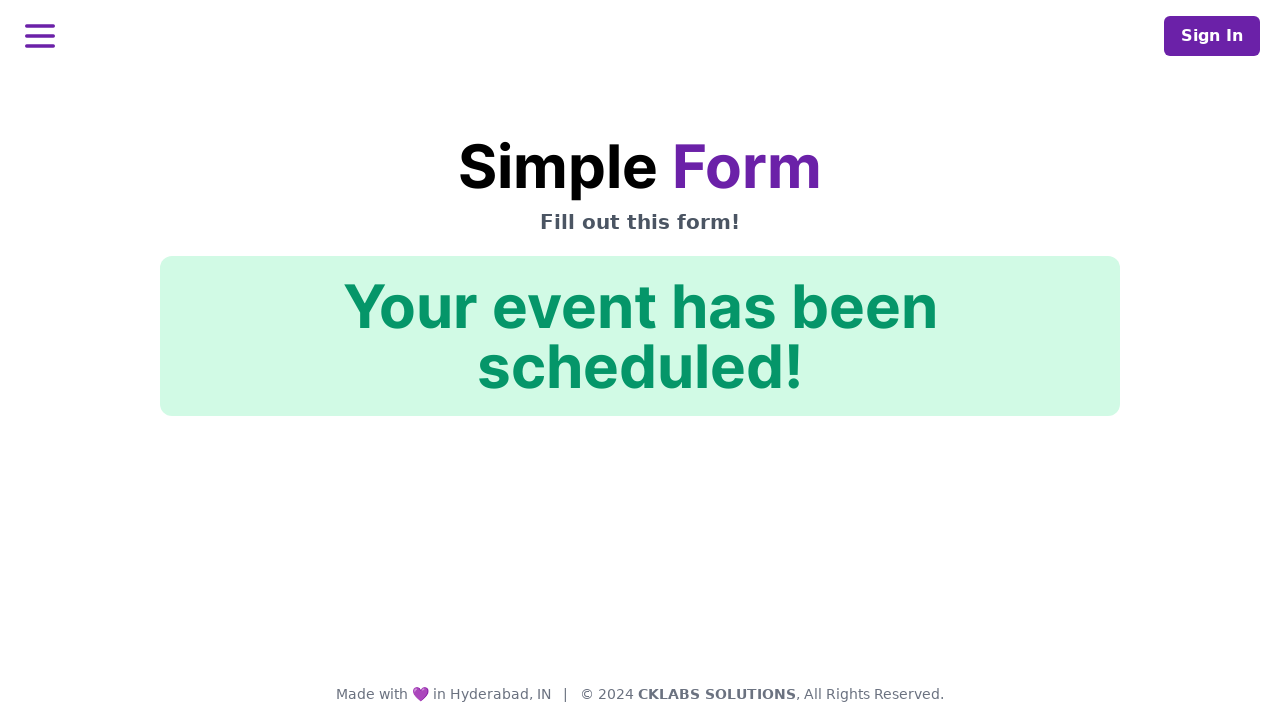

Verified confirmation message displays 'Your event has been scheduled!'
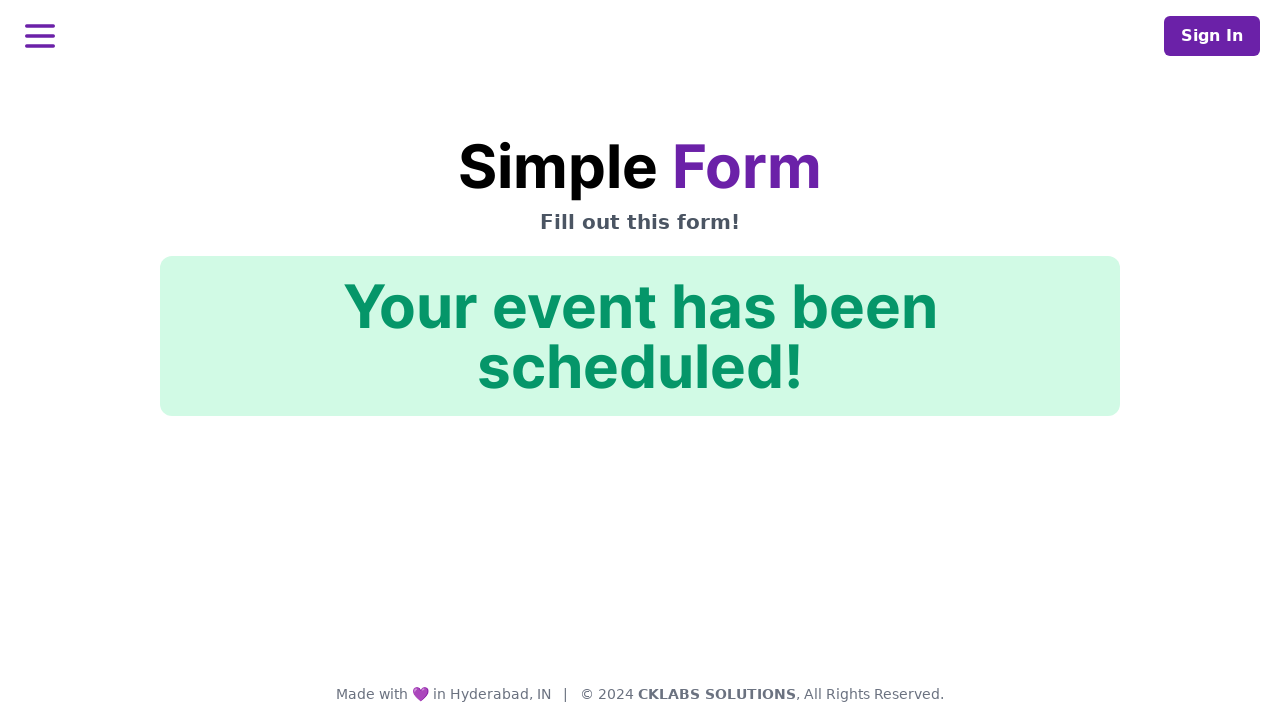

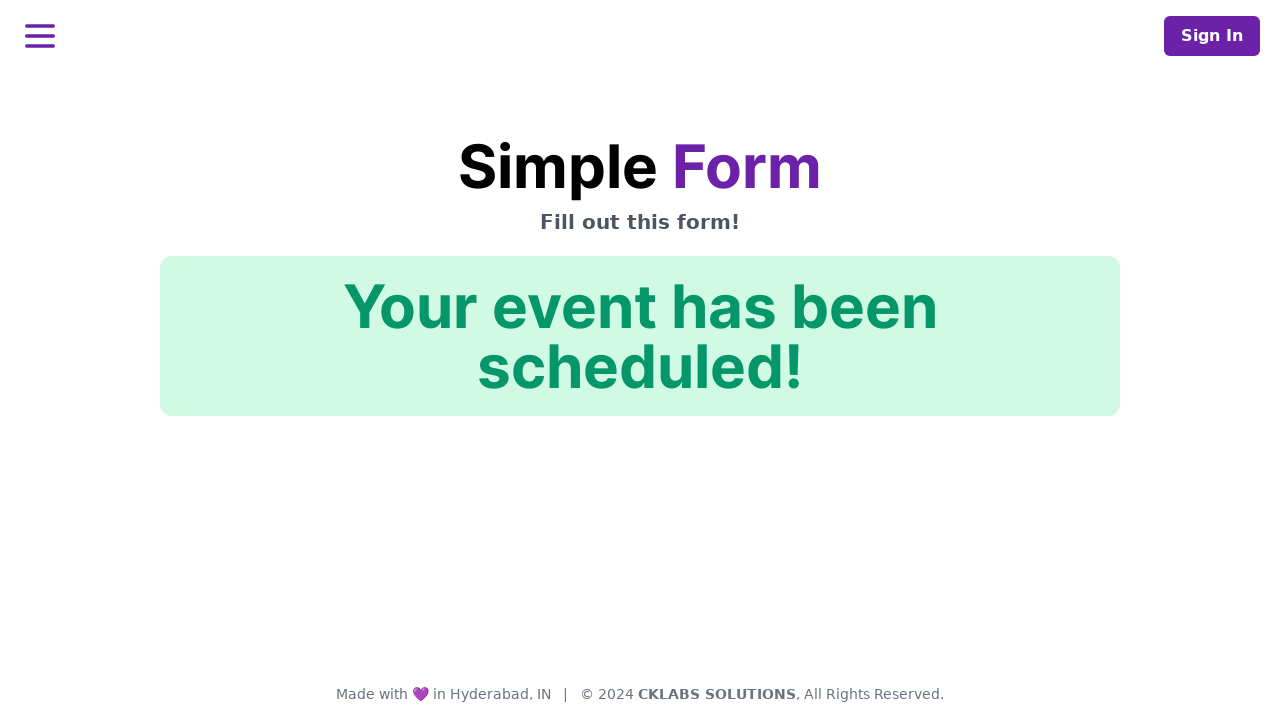